Locates paragraph 6 by its ID and verifies it is present on the page

Starting URL: https://kristinek.github.io/site/tasks/locators_different

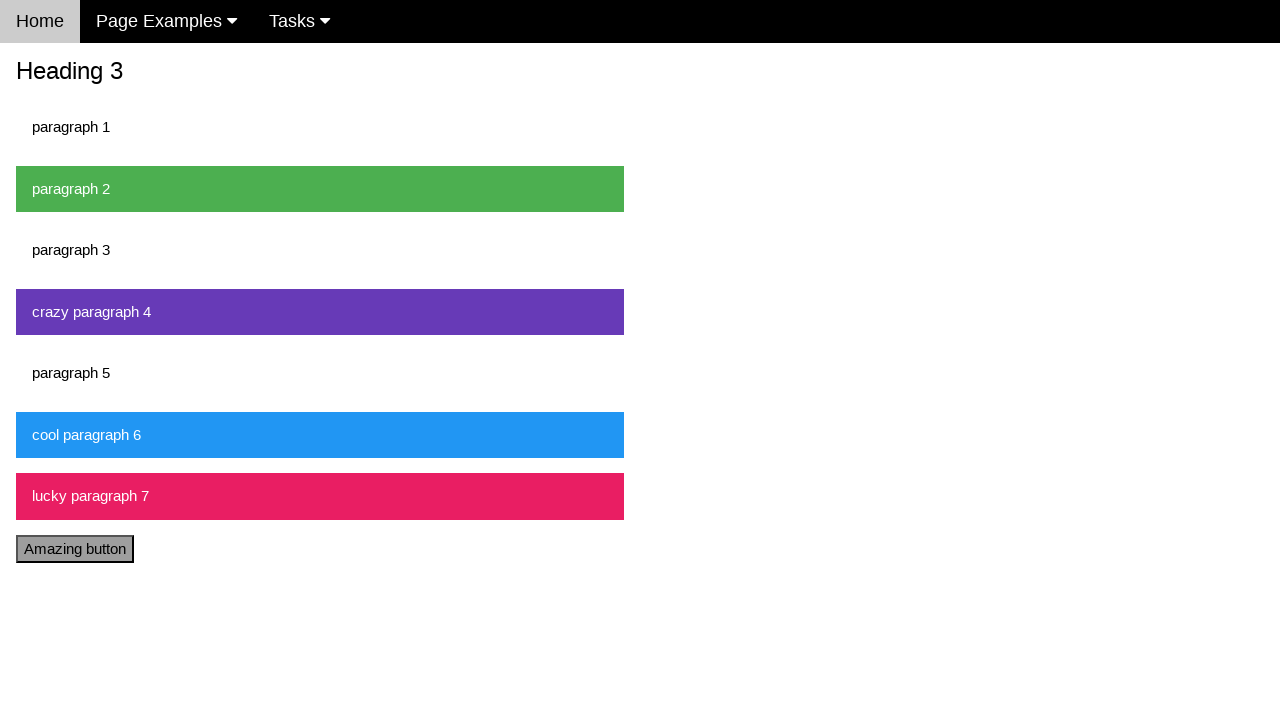

Navigated to locators_different page
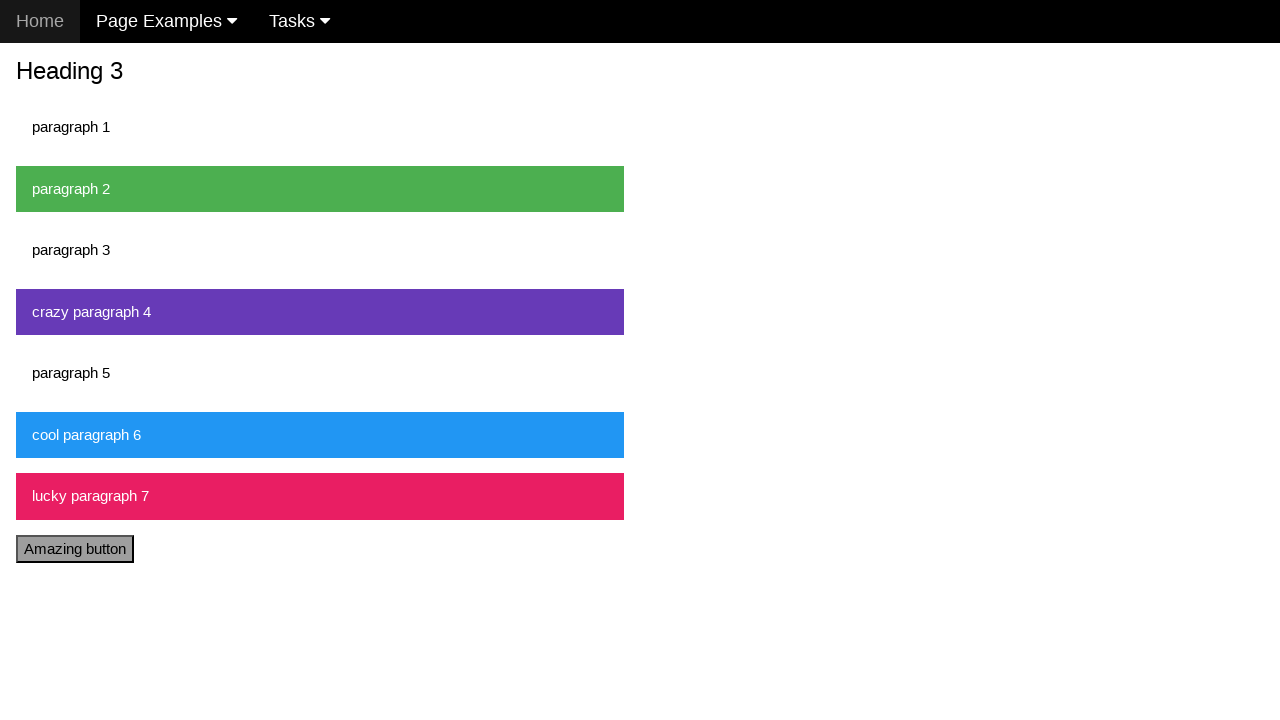

Located paragraph element with id 'cool'
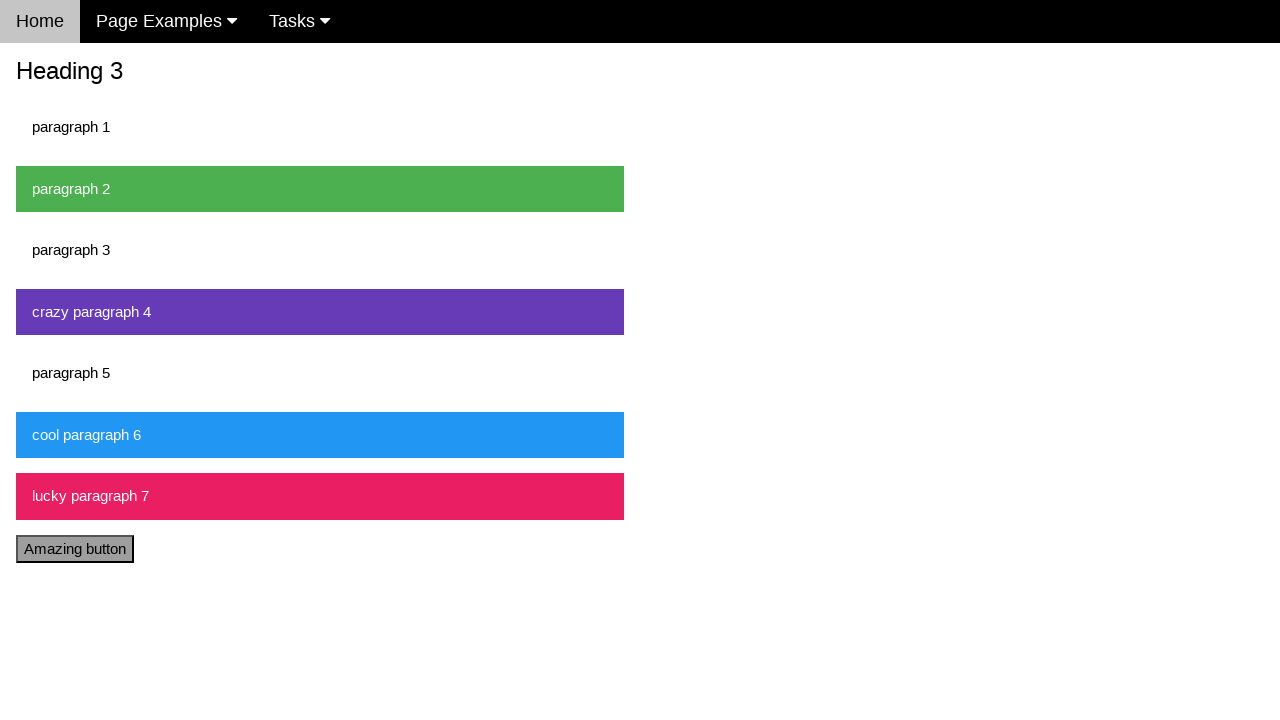

Paragraph 6 (p#cool) is present and visible on the page
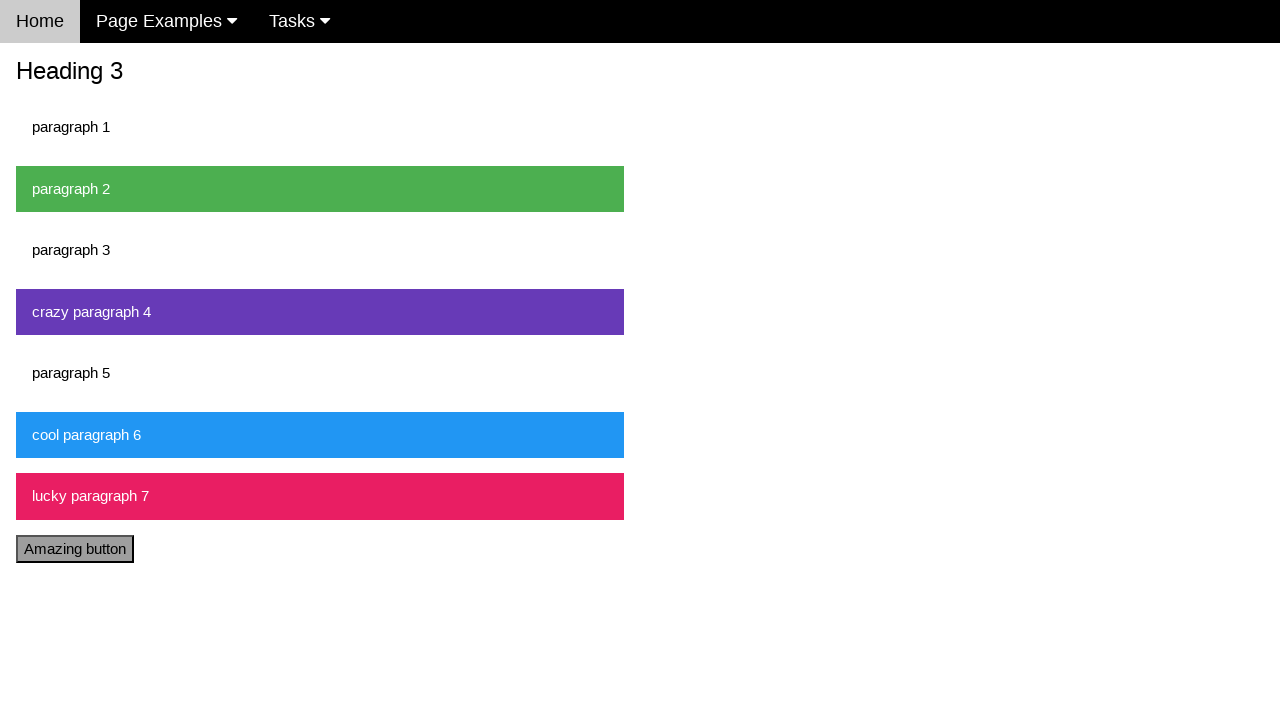

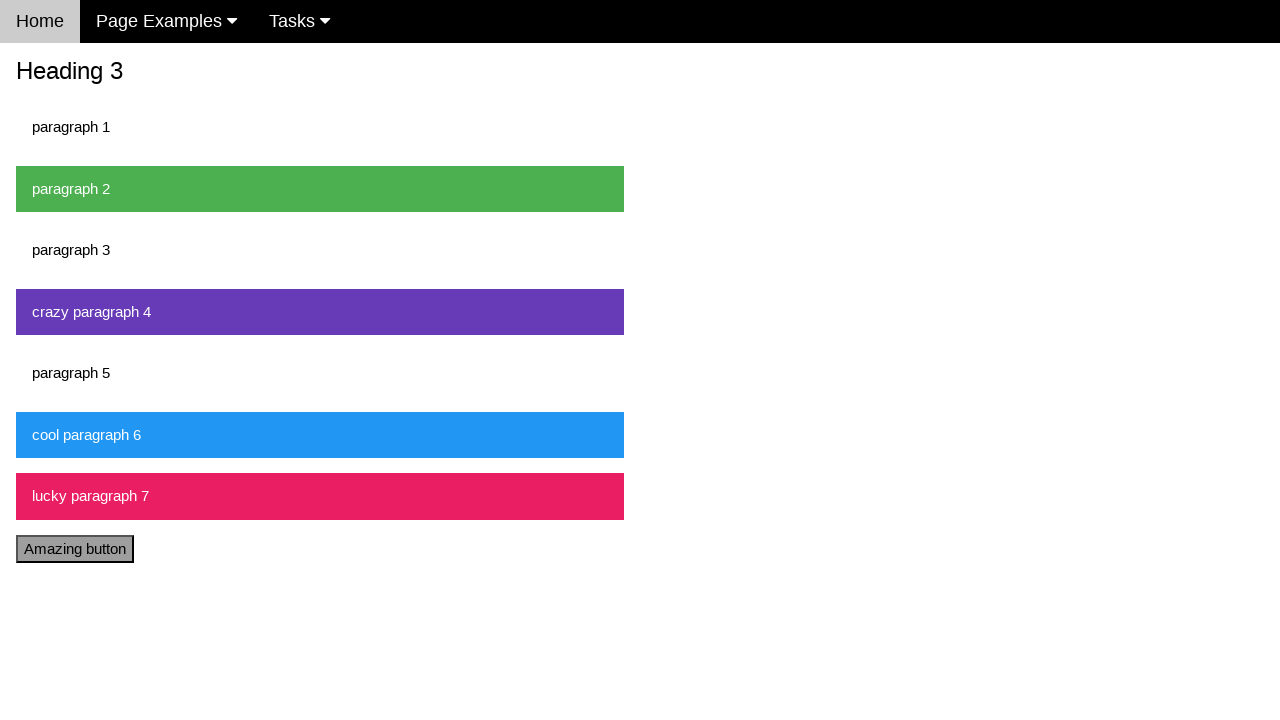